Tests login form validation by entering only a password and submitting, to verify username required error

Starting URL: https://demo.applitools.com/hackathon.html

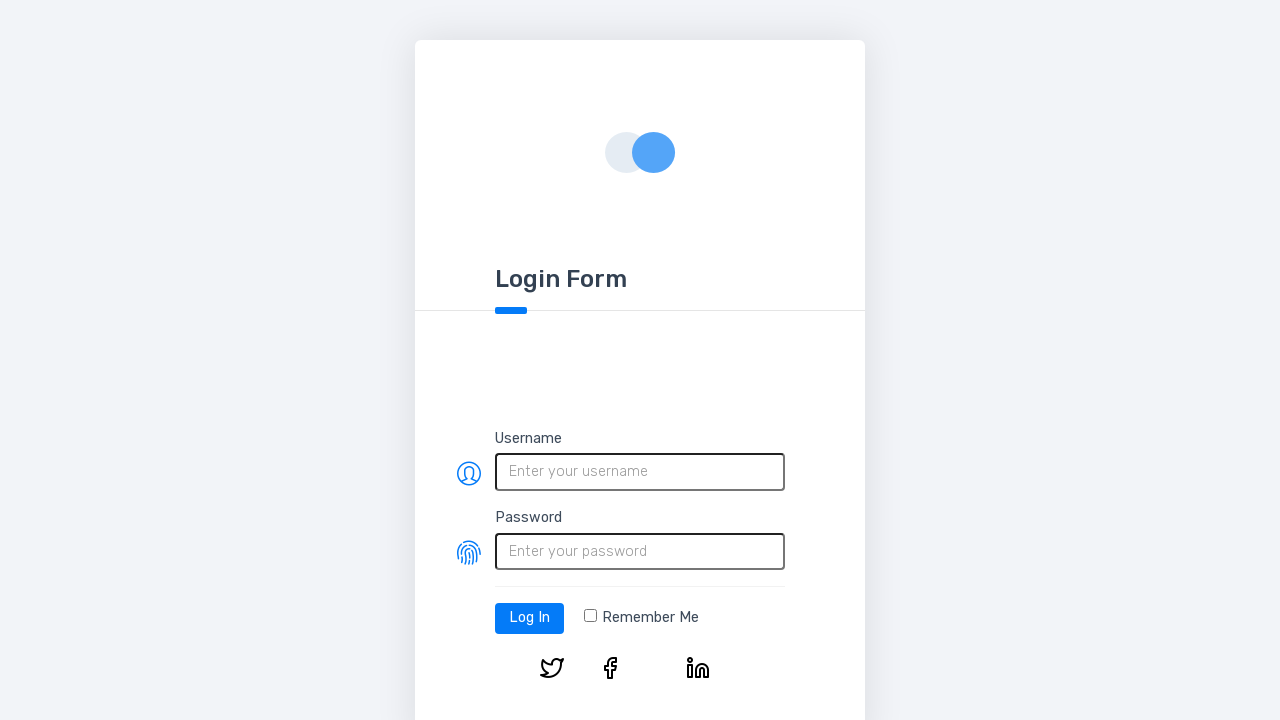

Navigated to login form at https://demo.applitools.com/hackathon.html
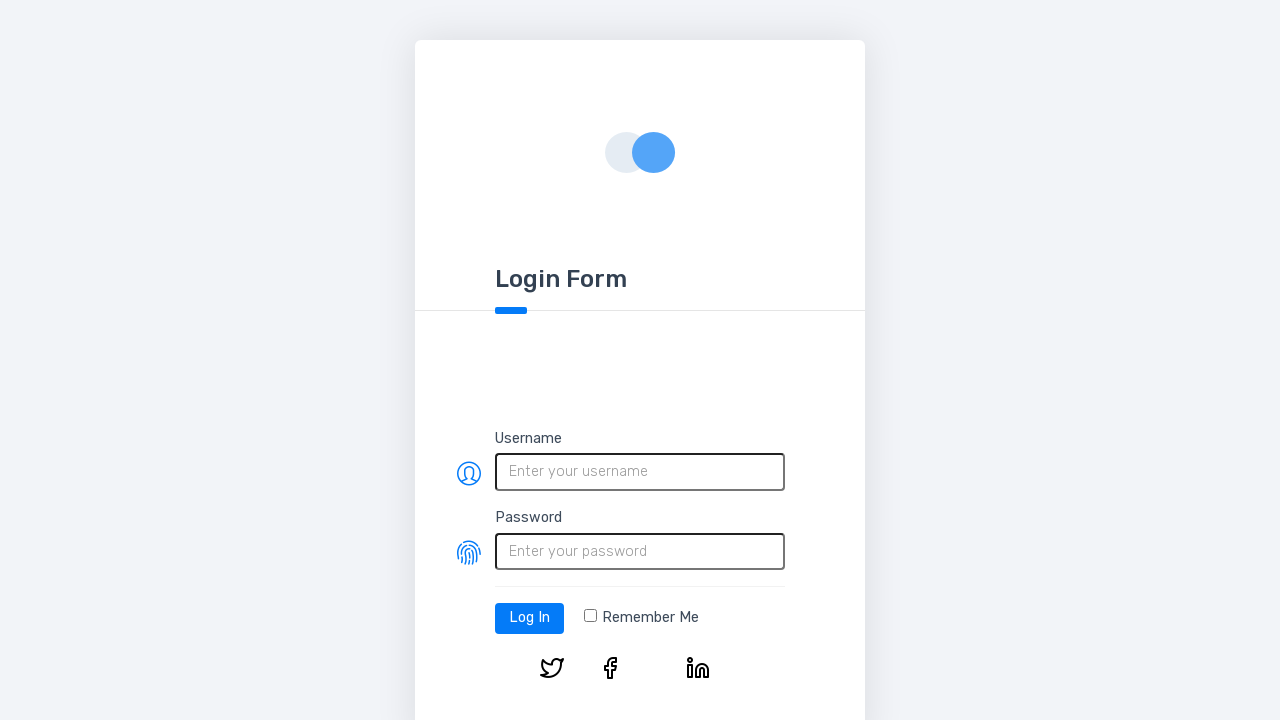

Filled password field with 'ABC$1@' without entering username on #password
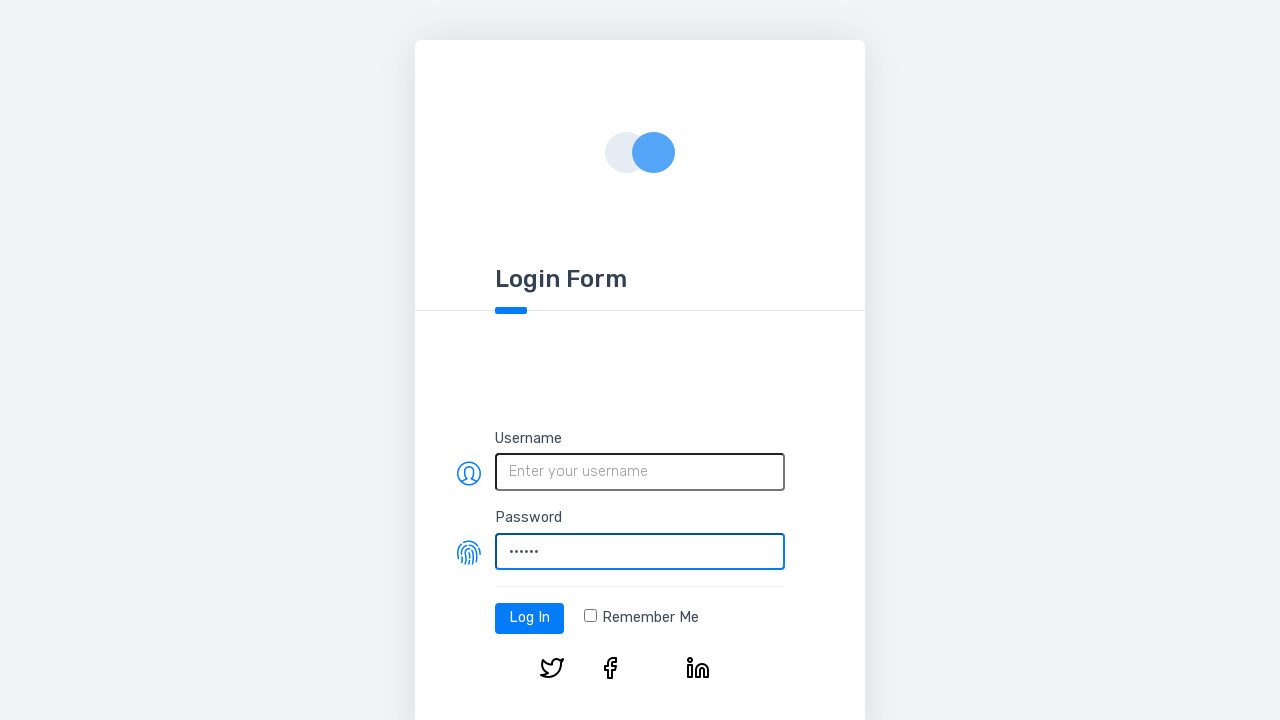

Clicked the login button at (530, 618) on #log-in
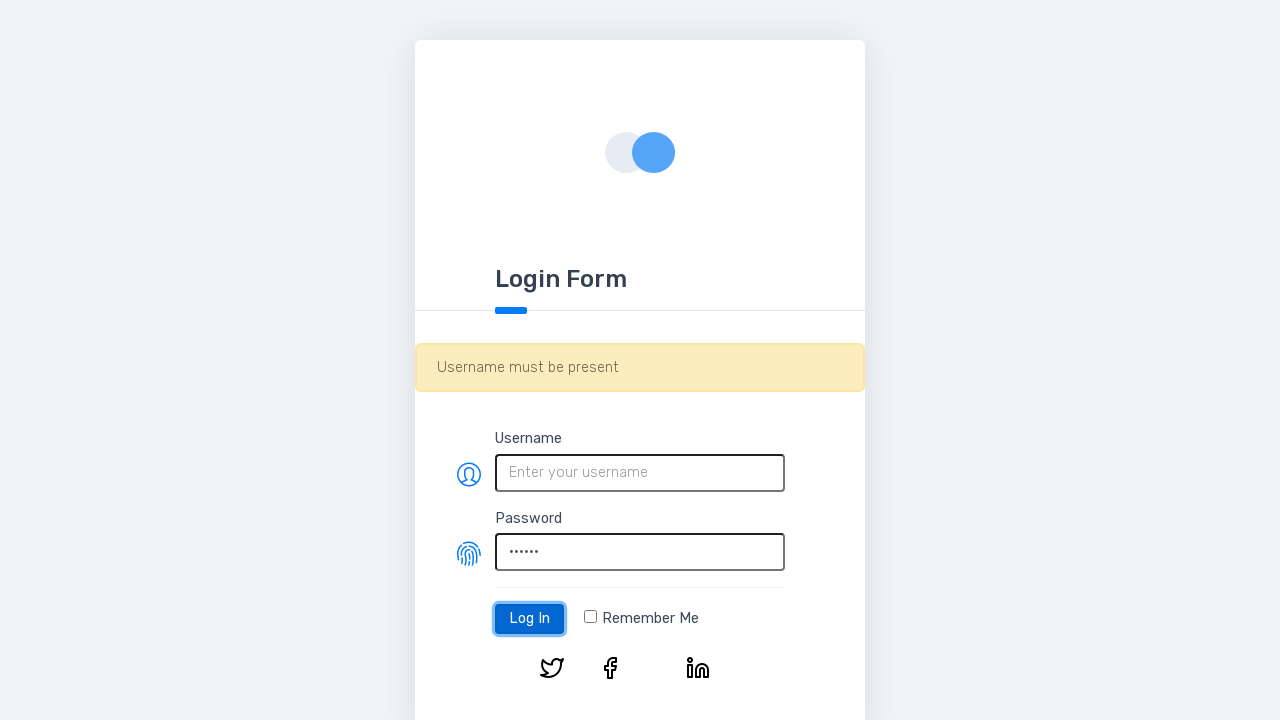

Waited 500ms for validation response
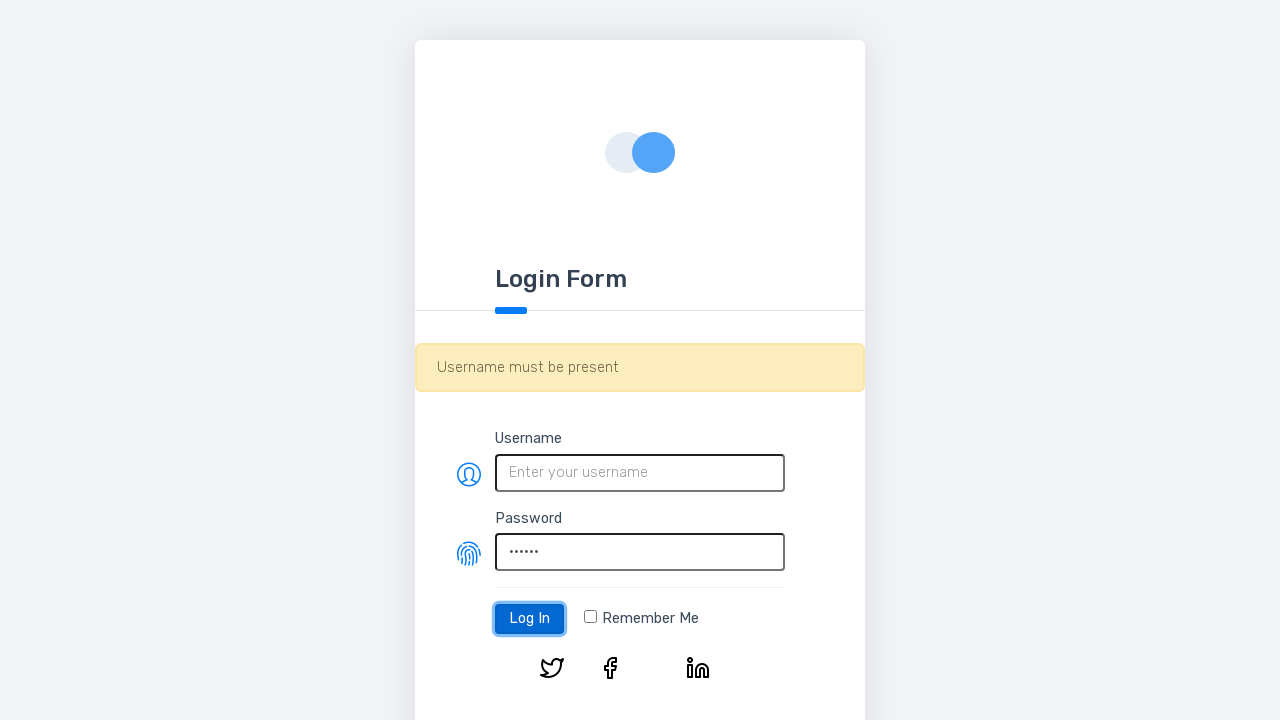

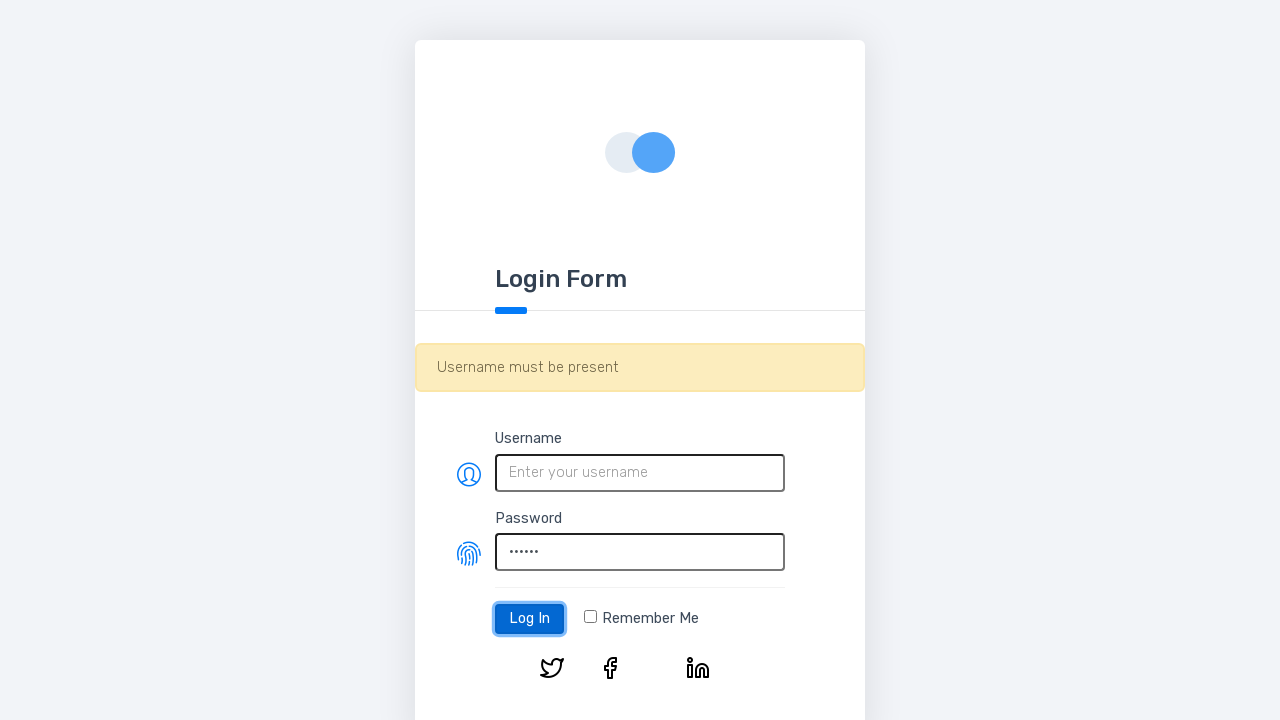